Tests keyboard input events by performing various key combinations including single key presses and control key combinations

Starting URL: https://v1.training-support.net/selenium/input-events

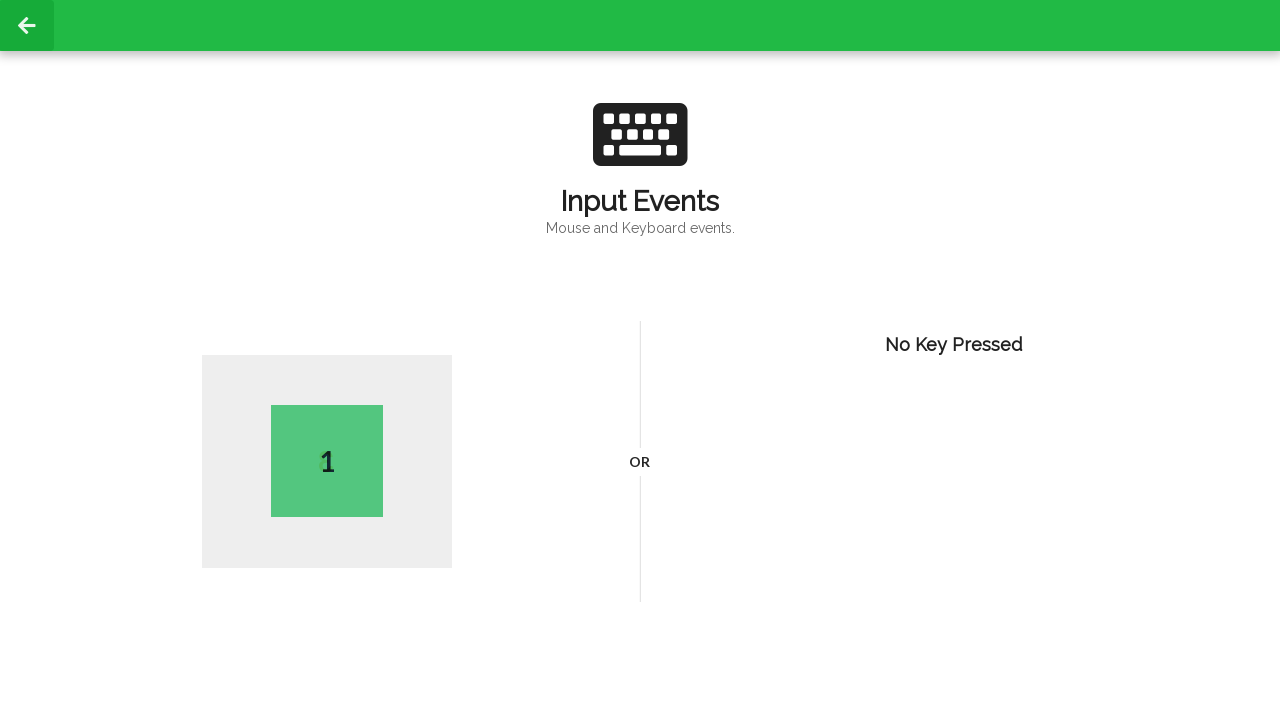

Pressed single key 'A'
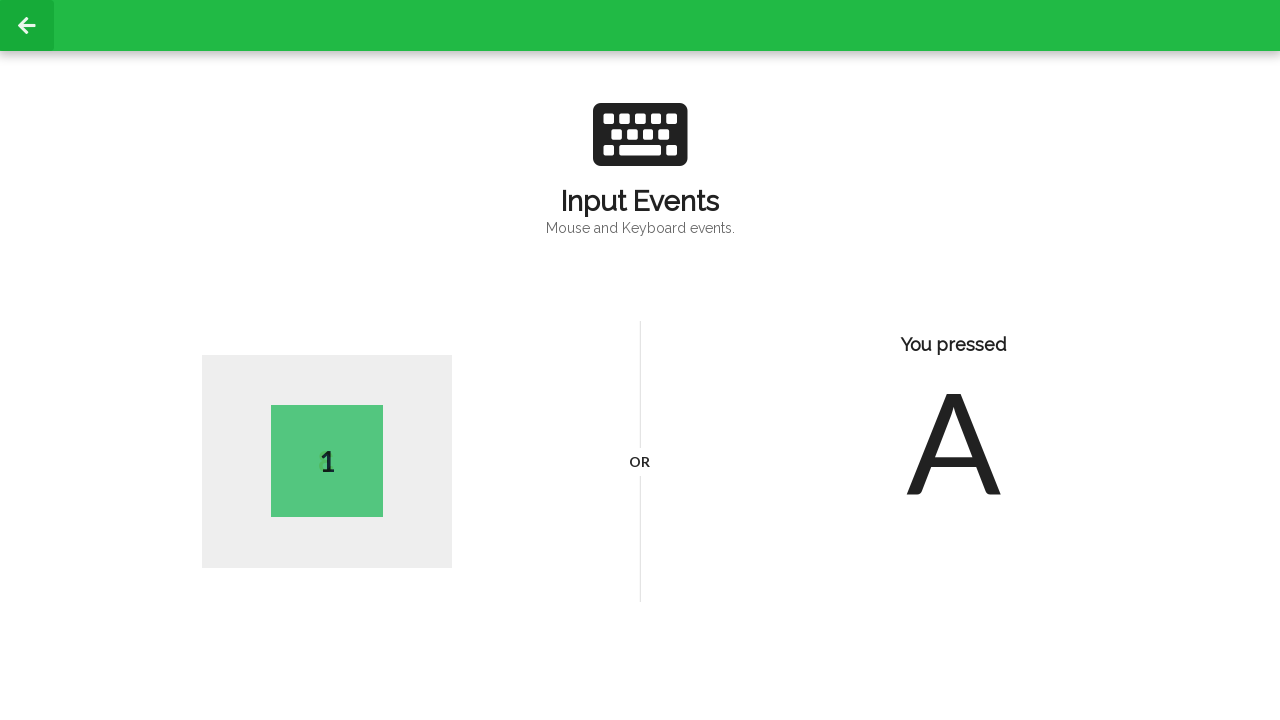

Pressed Ctrl+A to select all
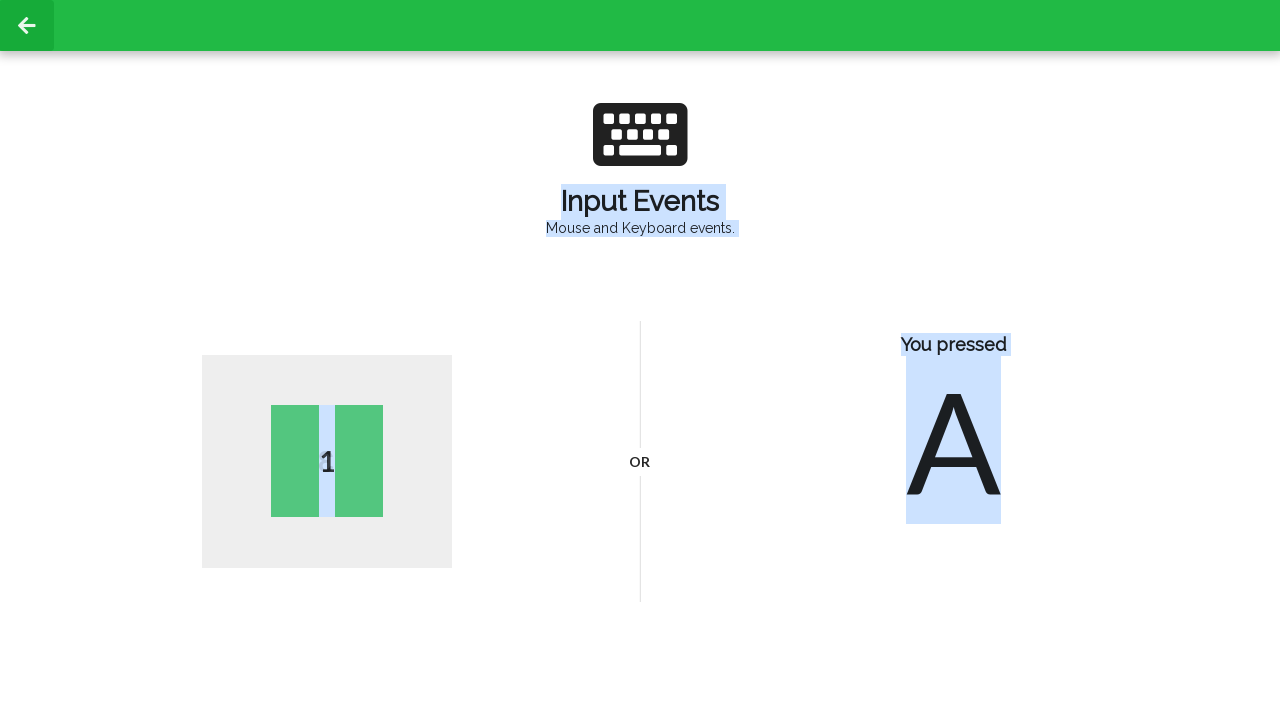

Pressed Ctrl+C to copy
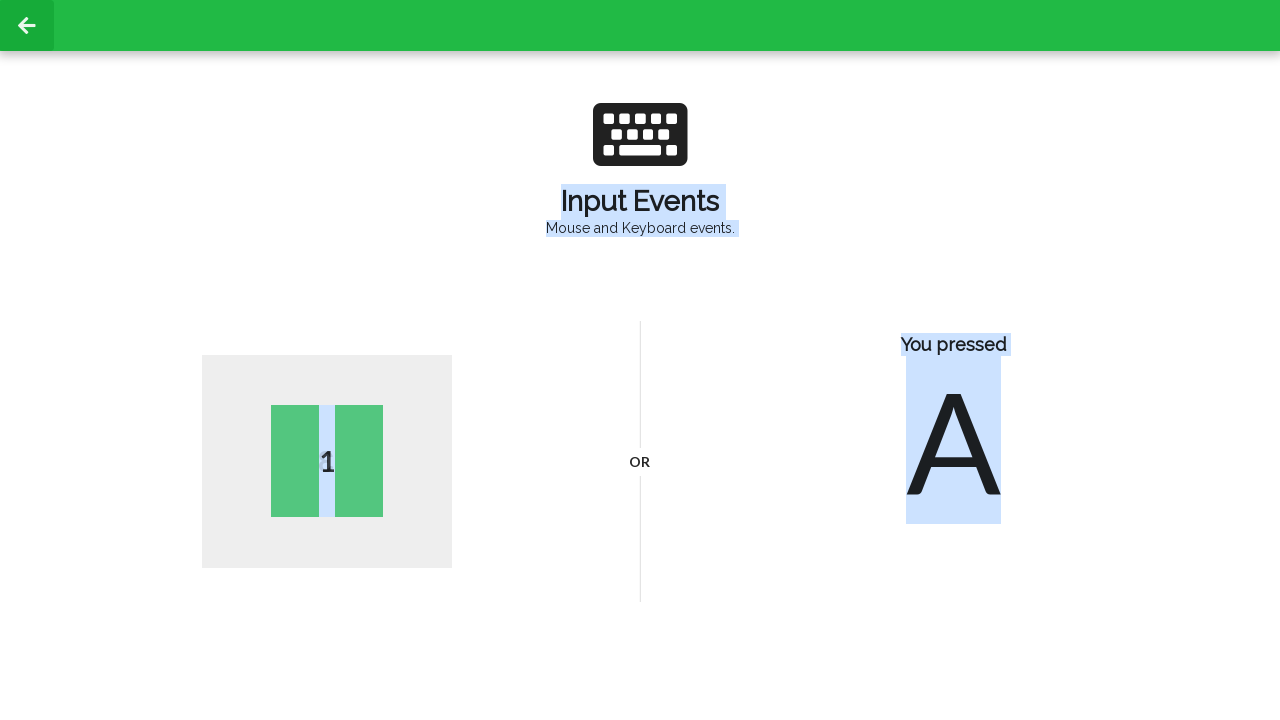

Pressed down Control key
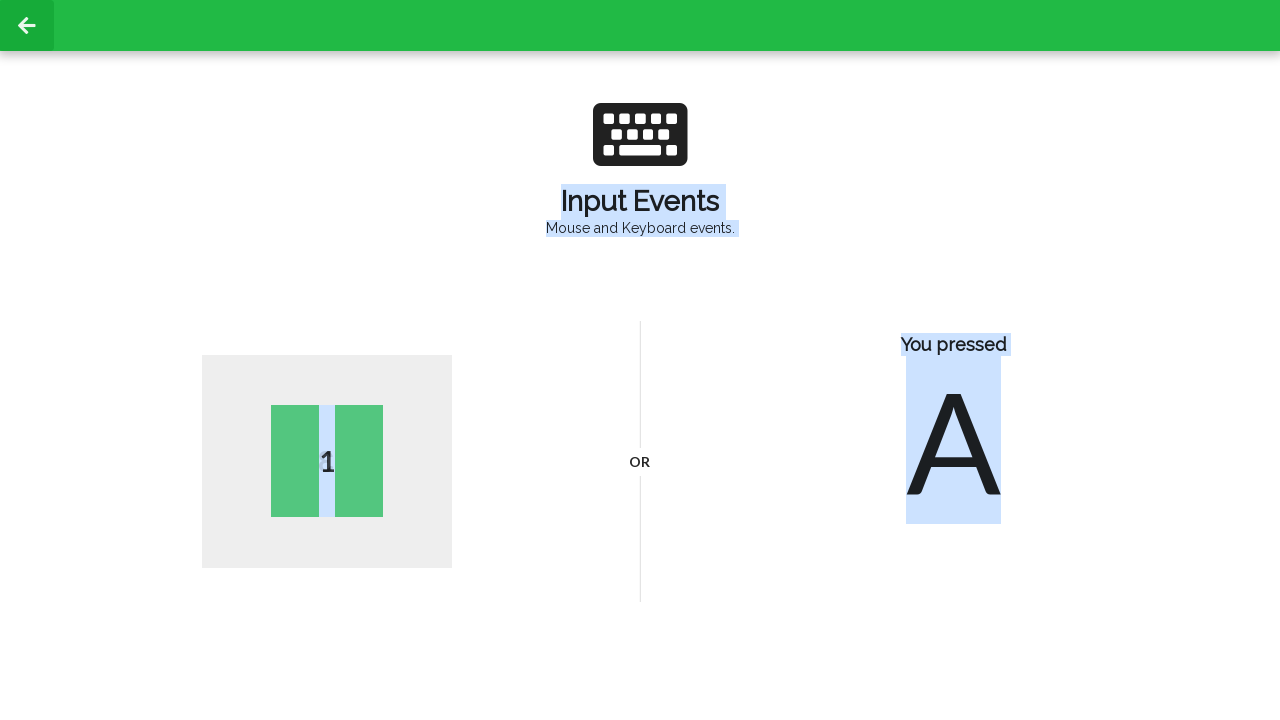

Pressed 'A' while Control key is held down
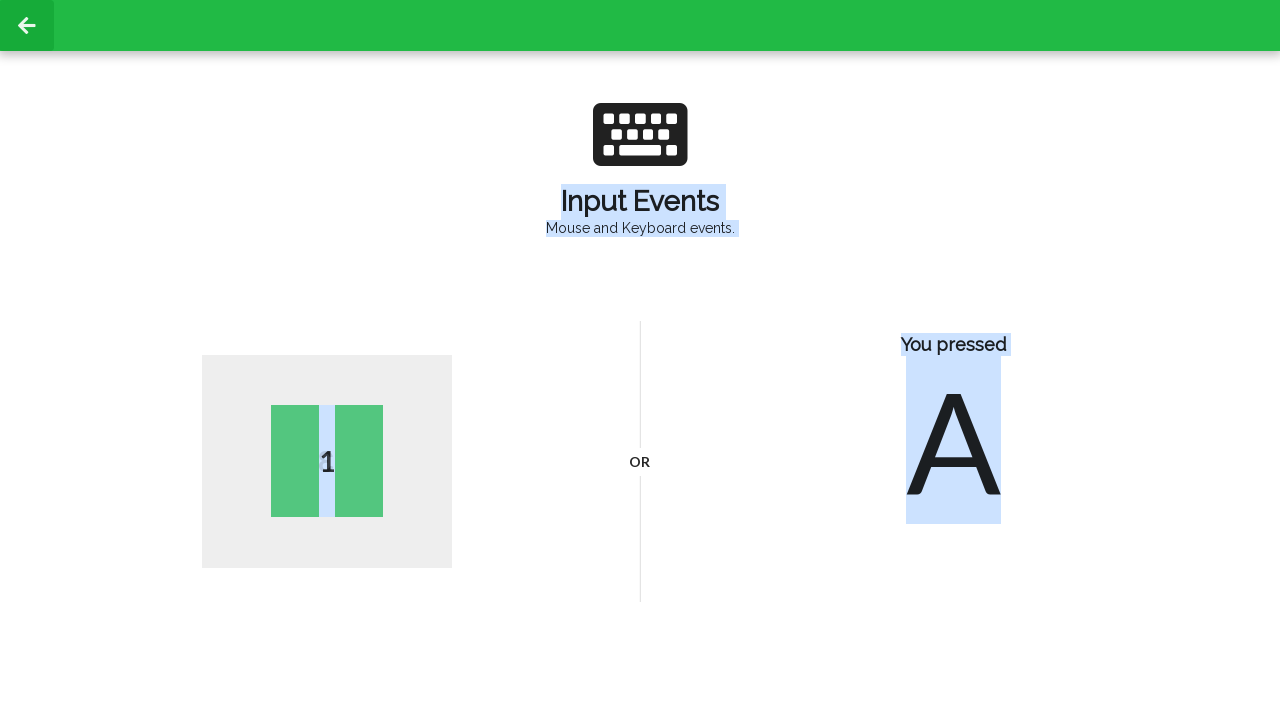

Released Control key
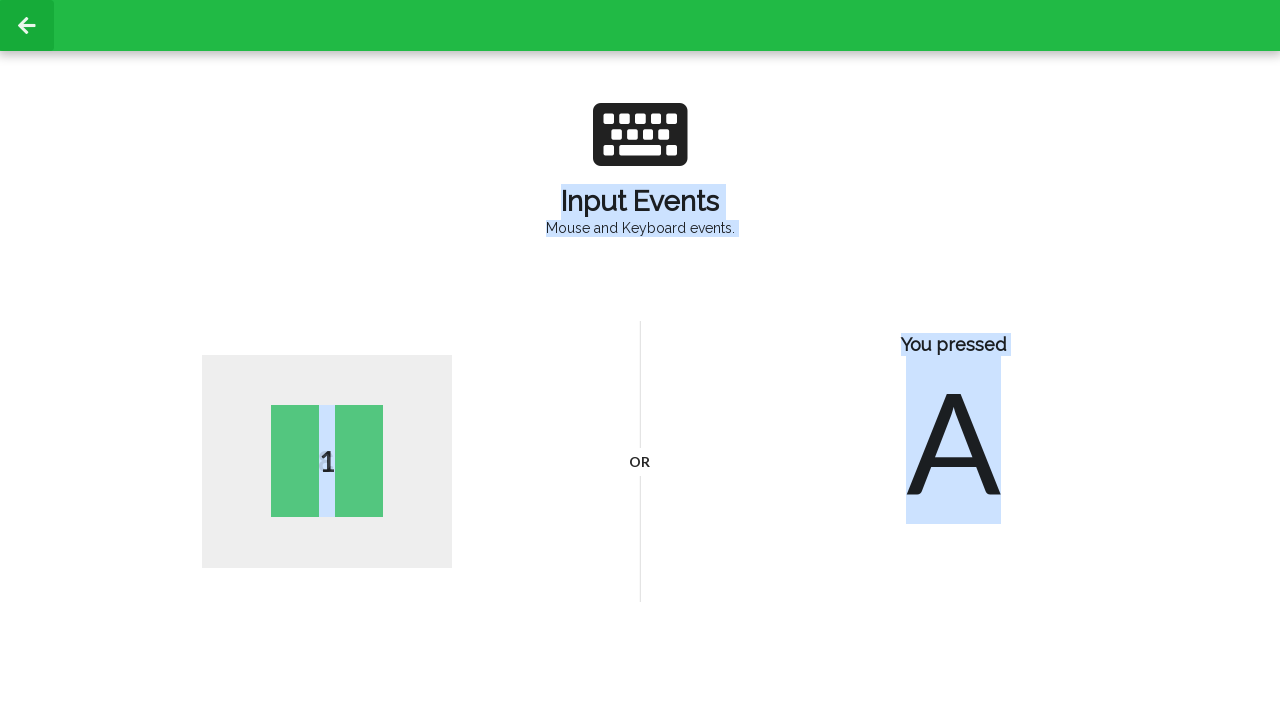

Pressed 'C' key
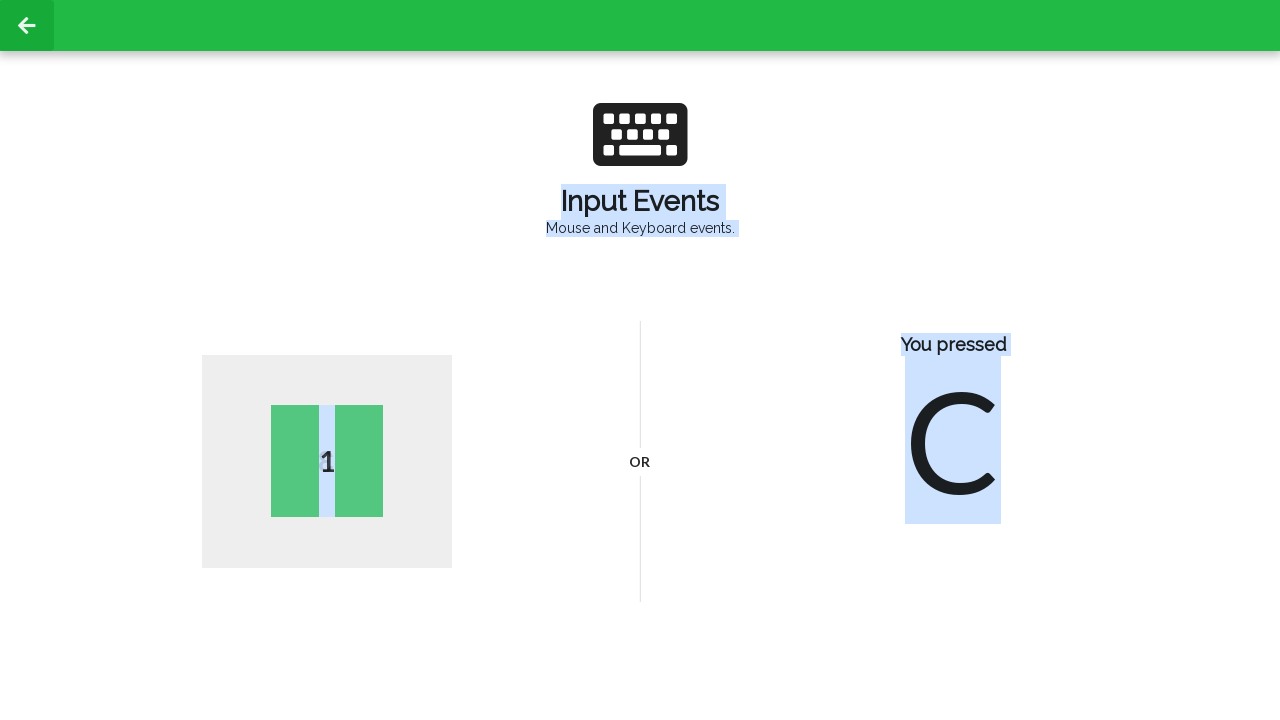

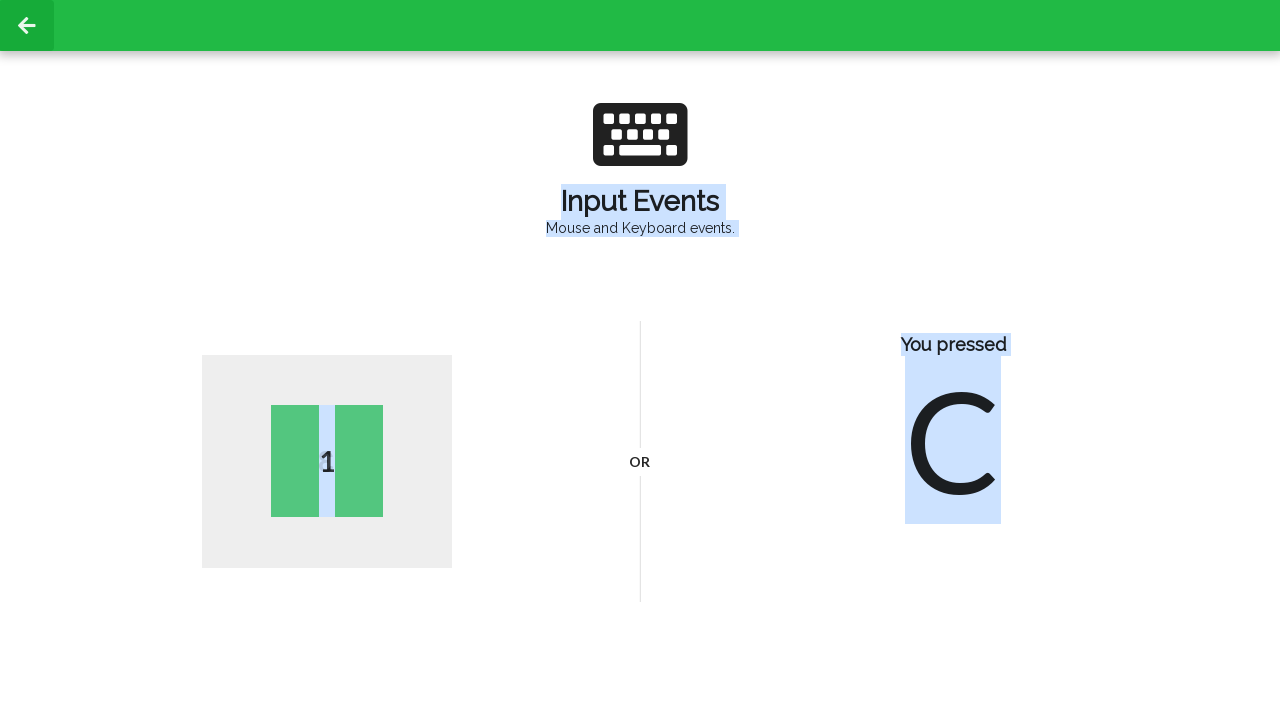